Tests multi-window handling by opening a new window, navigating to a second site, extracting a course name, switching back to the parent window, and filling a form field with the extracted text

Starting URL: https://rahulshettyacademy.com/angularpractice/

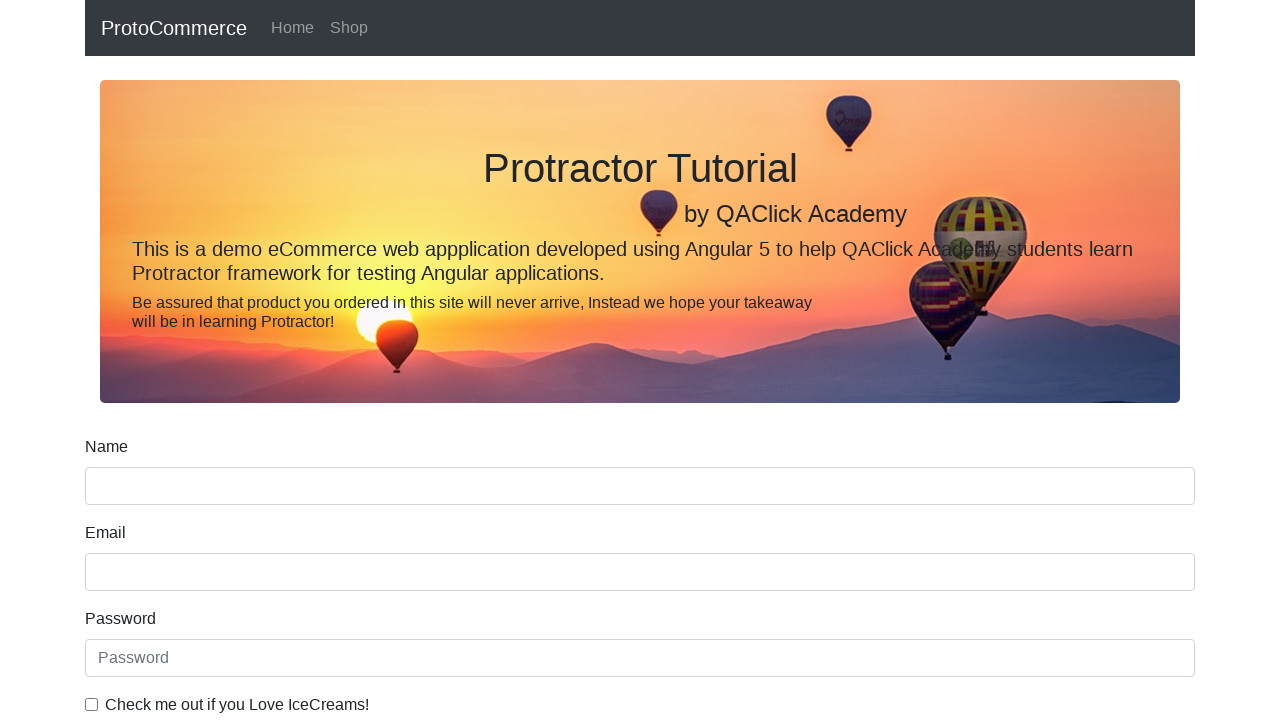

Opened a new window/tab
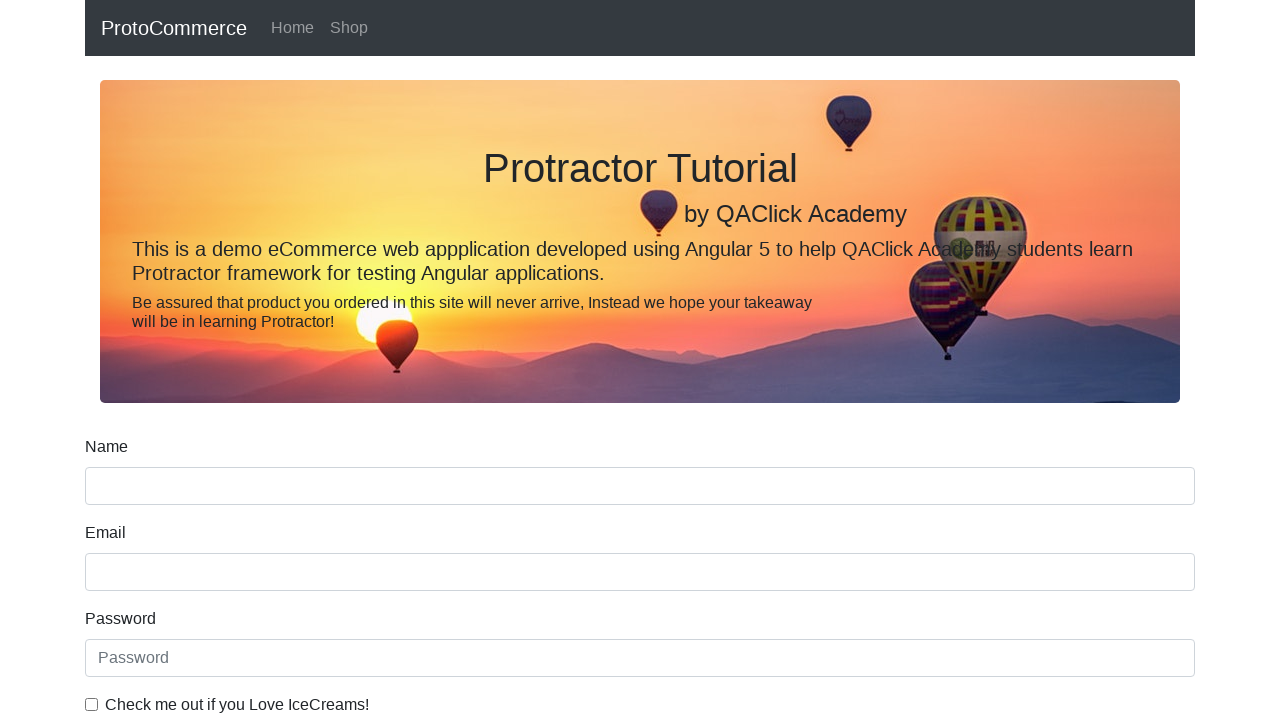

Navigated to https://rahulshettyacademy.com/ in new window
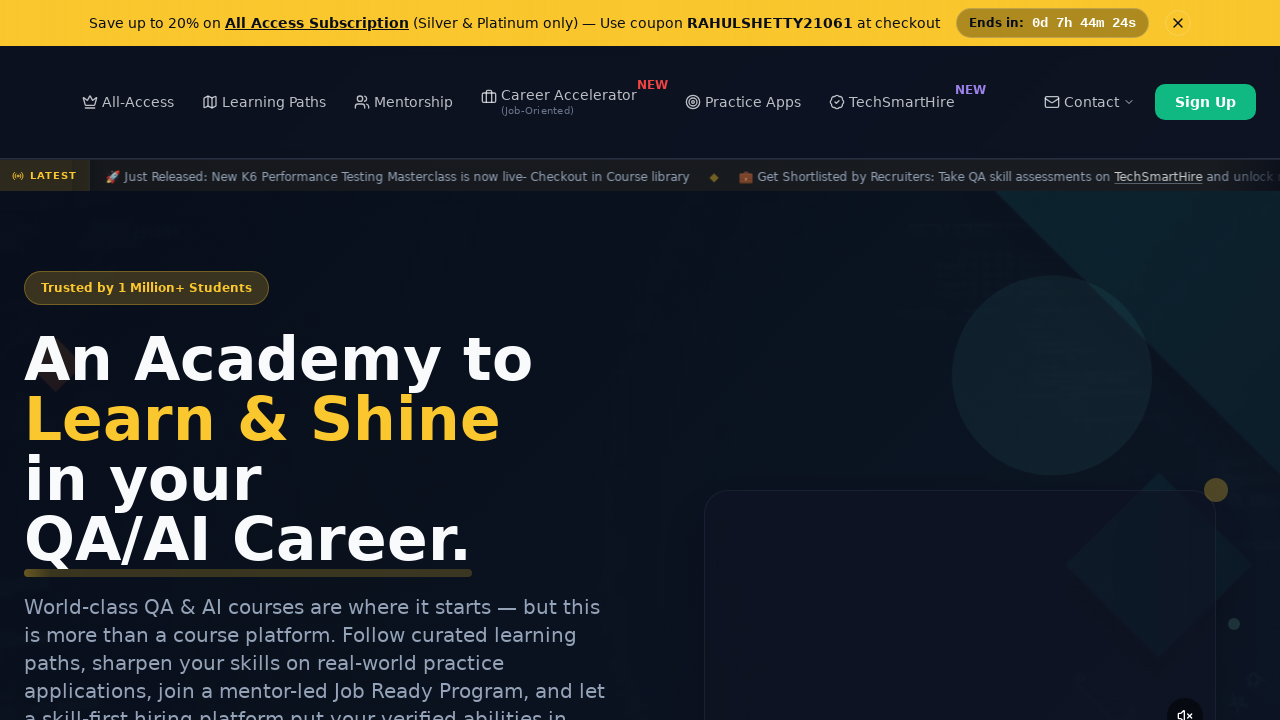

Waited for course links to load
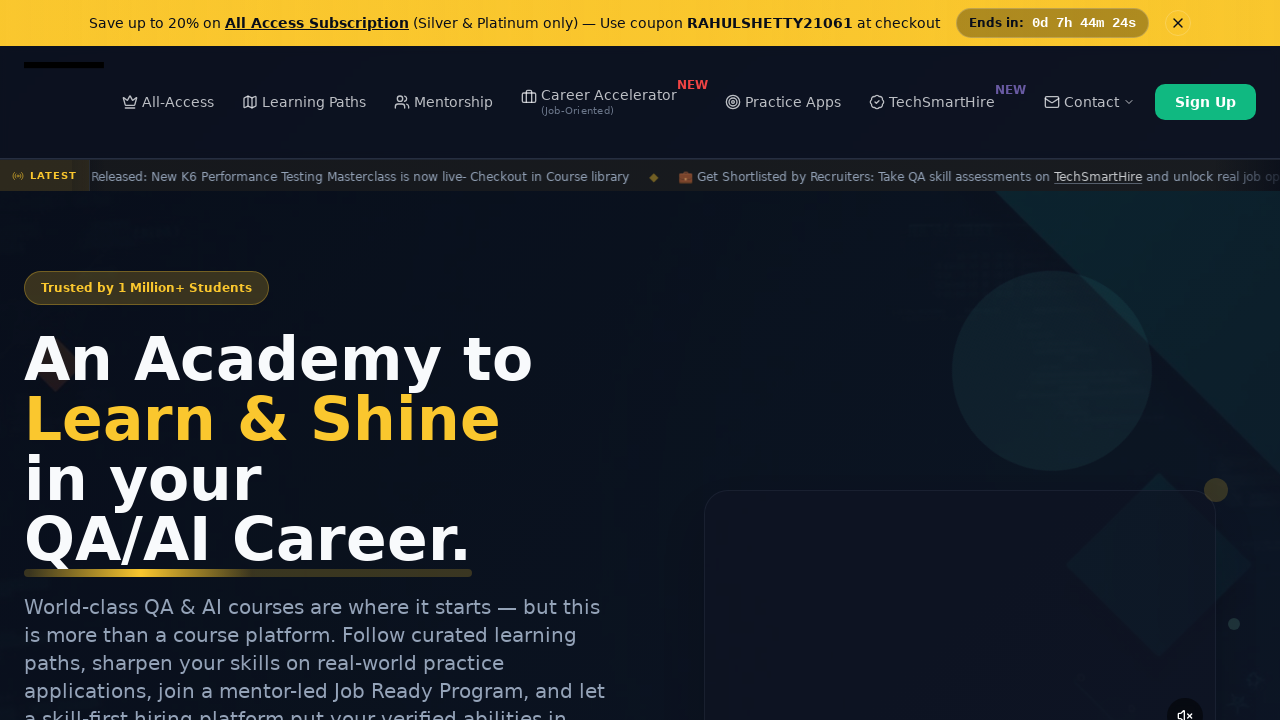

Located all course links on the page
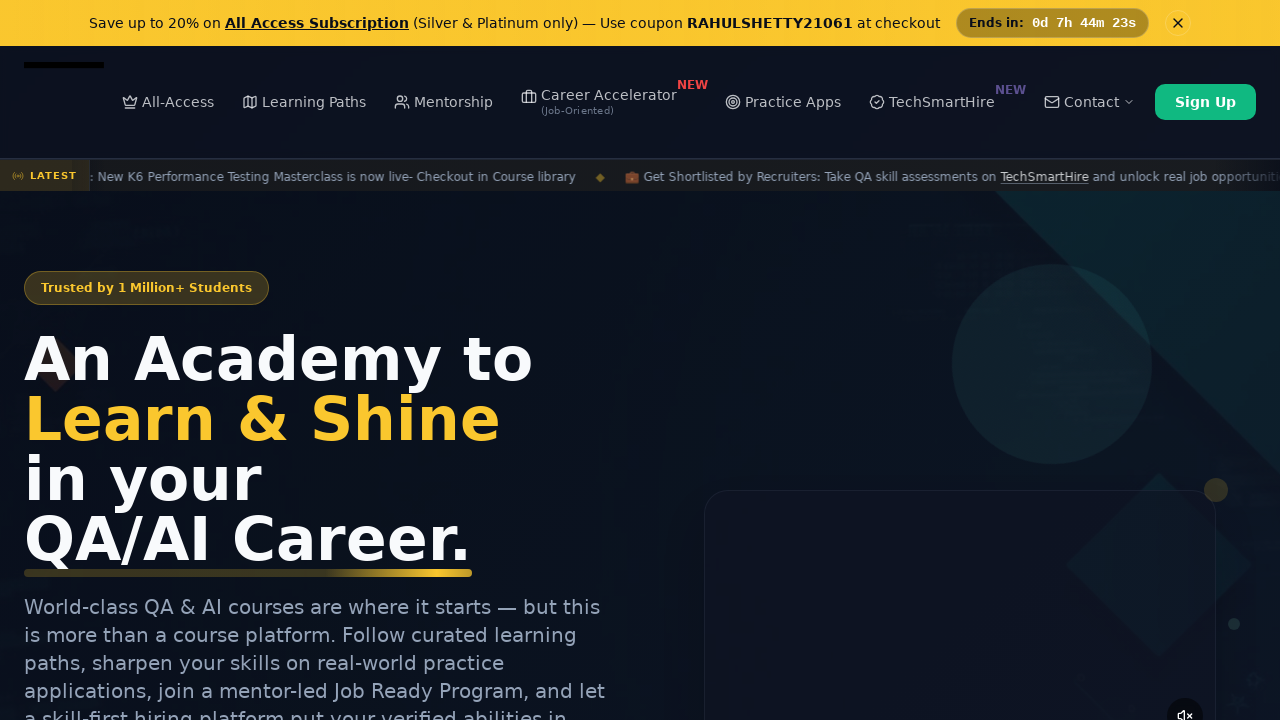

Extracted course name: Playwright Testing
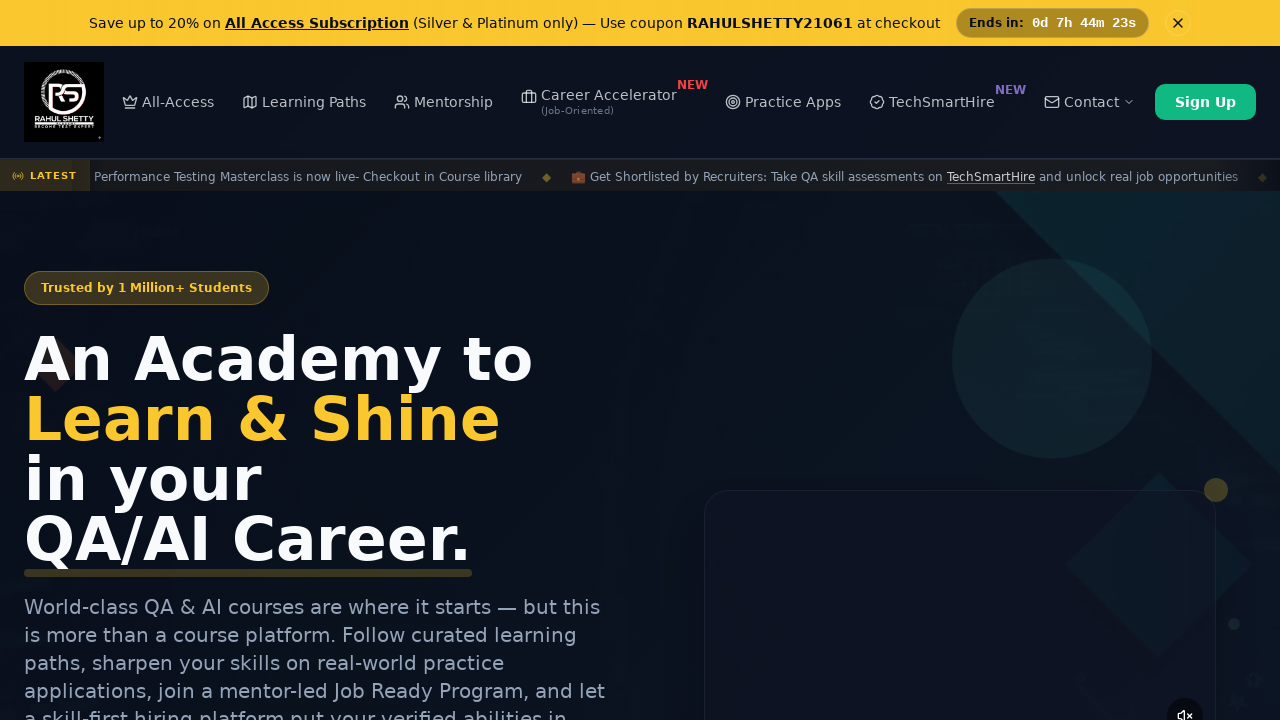

Switched back to parent window
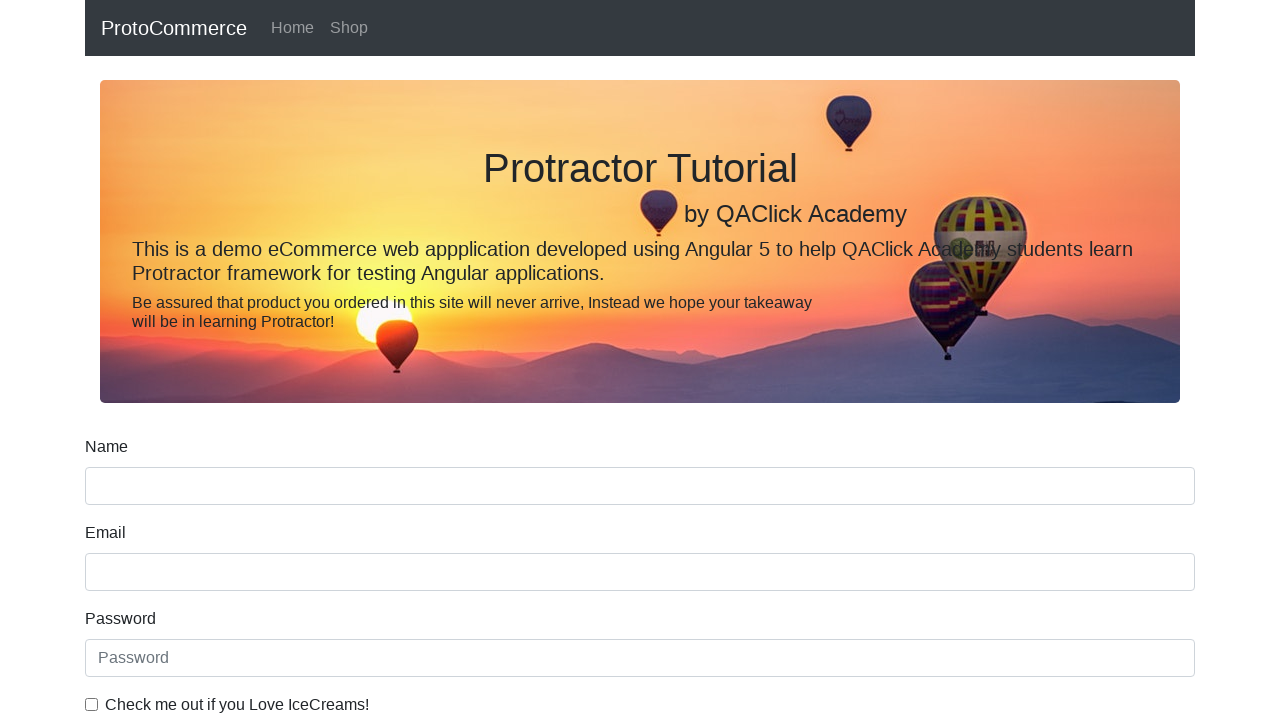

Filled name field with course name: Playwright Testing on [name='name']
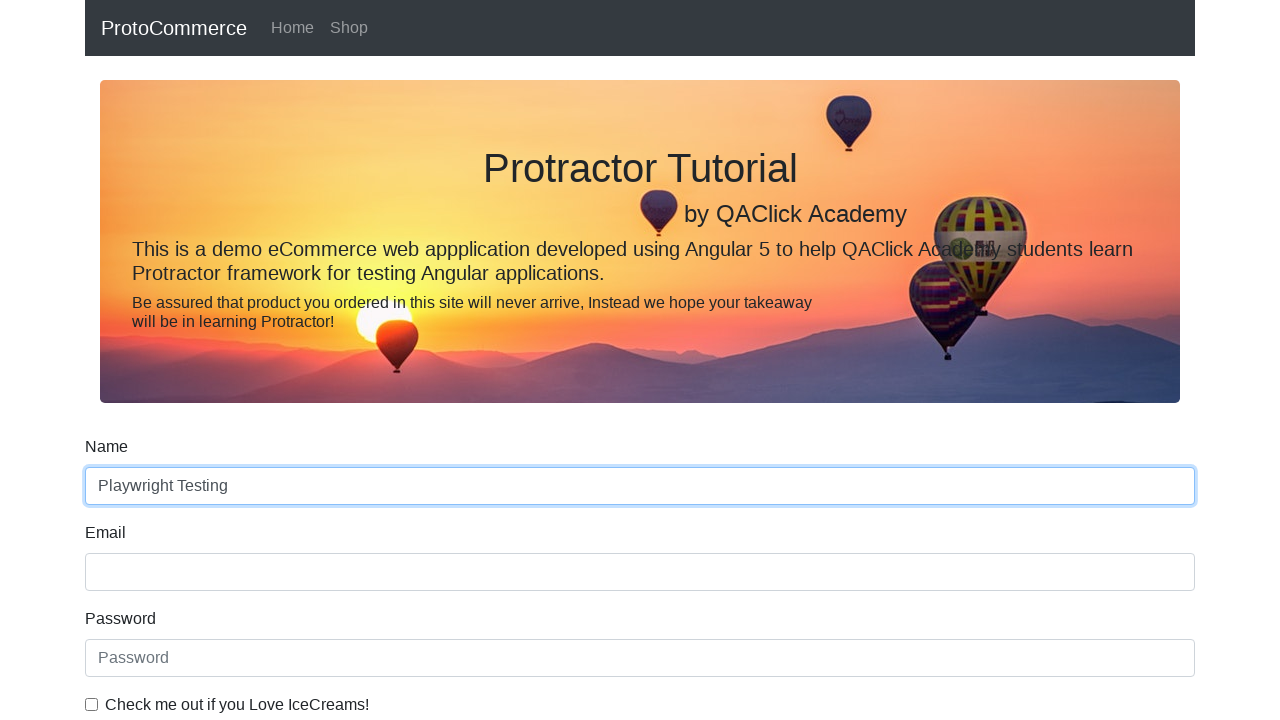

Closed the new window/tab
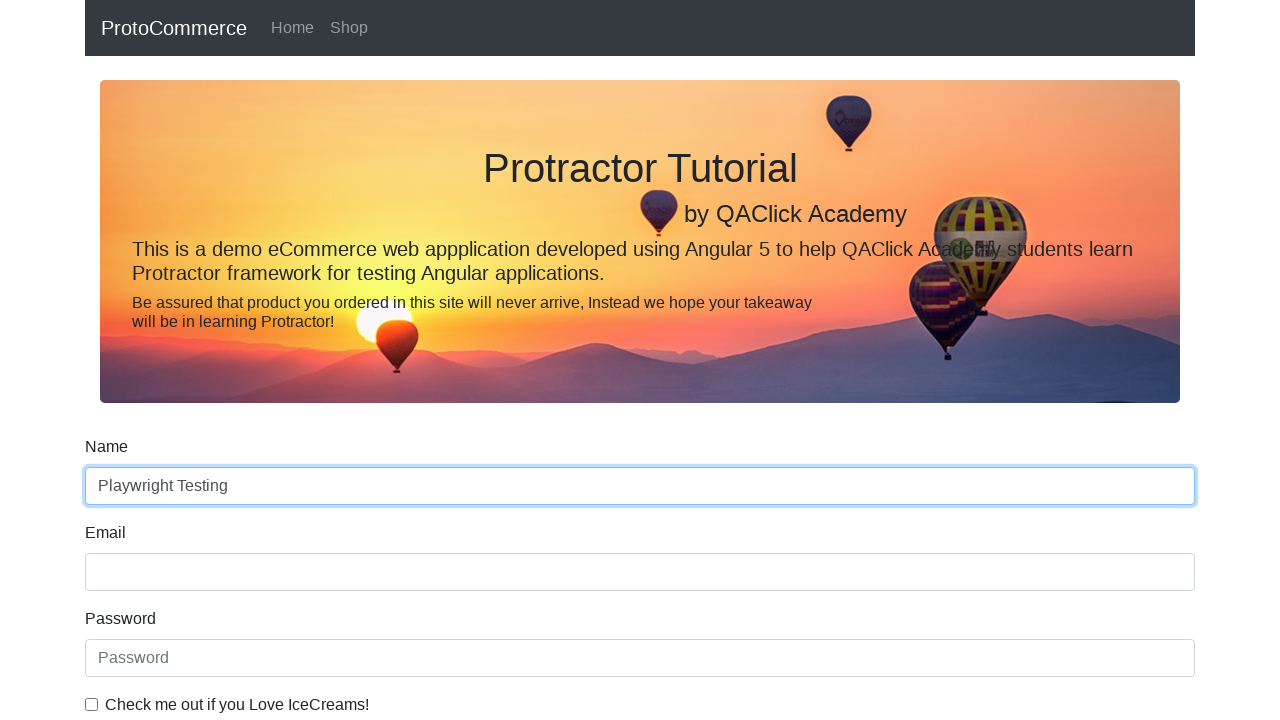

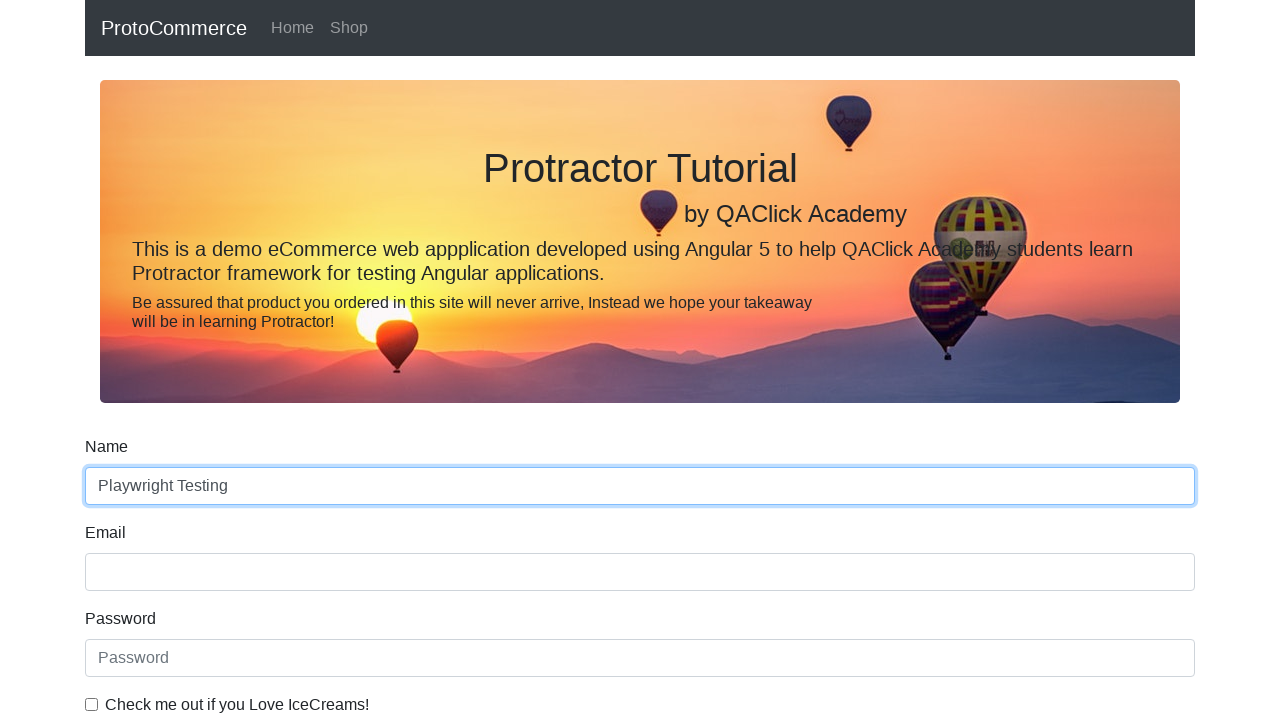